Tests parking calculator for Valet parking rate calculation for exactly five hours duration

Starting URL: http://www.shino.de/parkcalc/

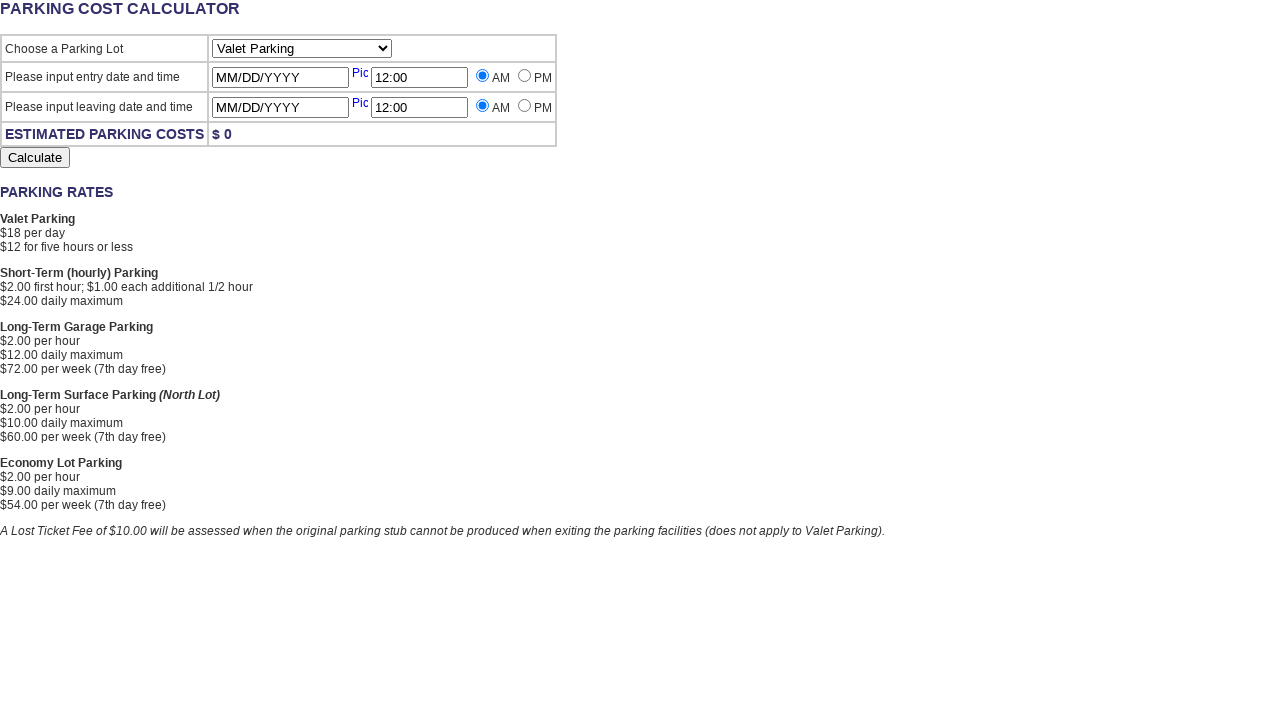

Selected Valet Parking from dropdown on #ParkingLot
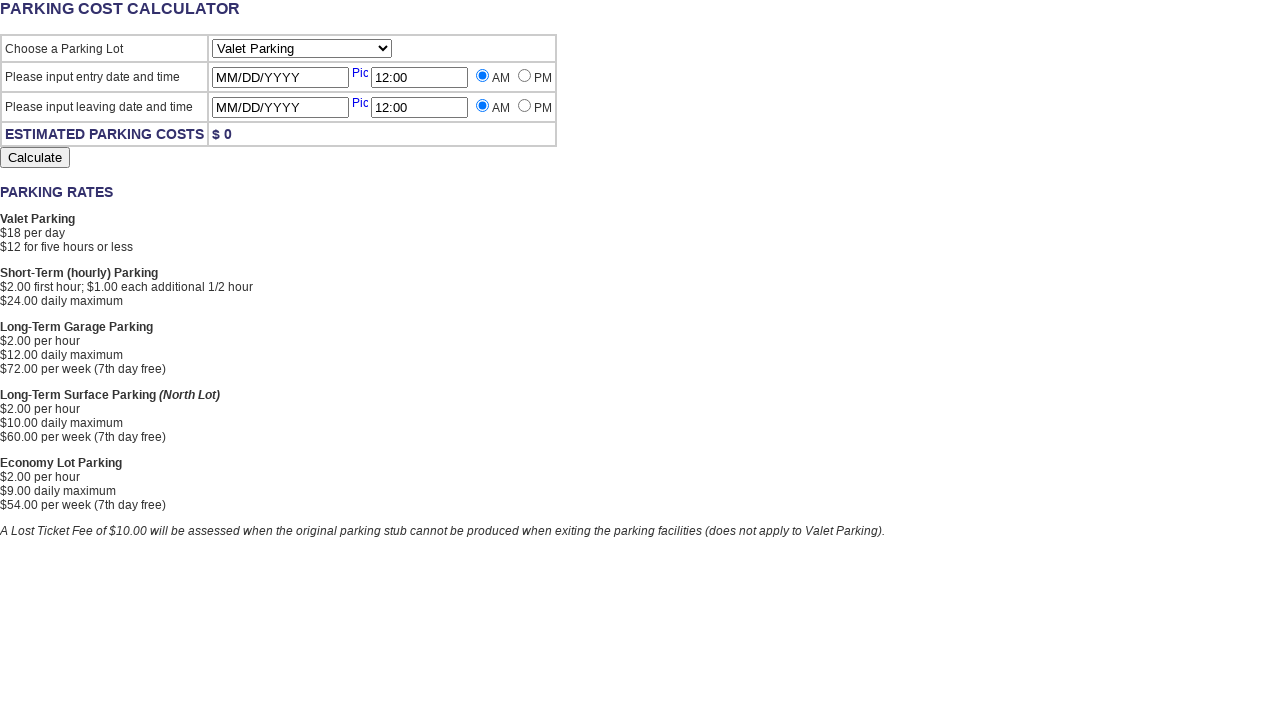

Filled starting date with 4/5/2016 on #StartingDate
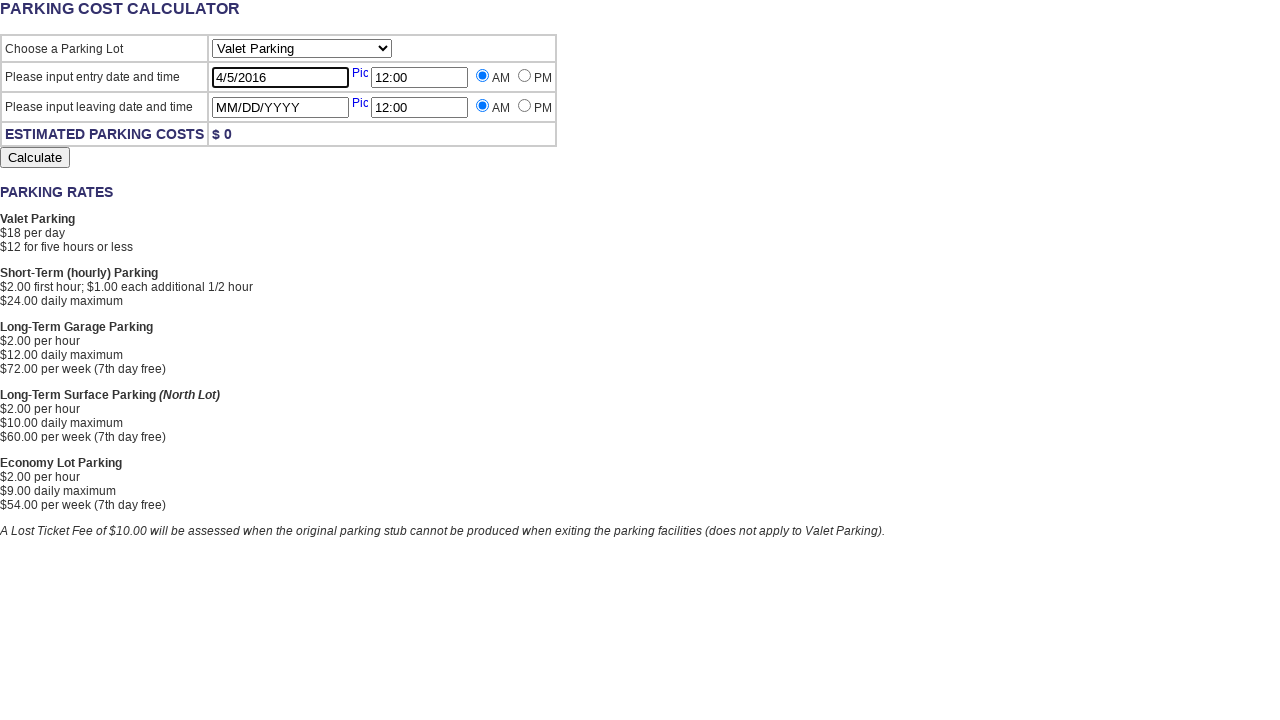

Filled starting time with 3:00 on #StartingTime
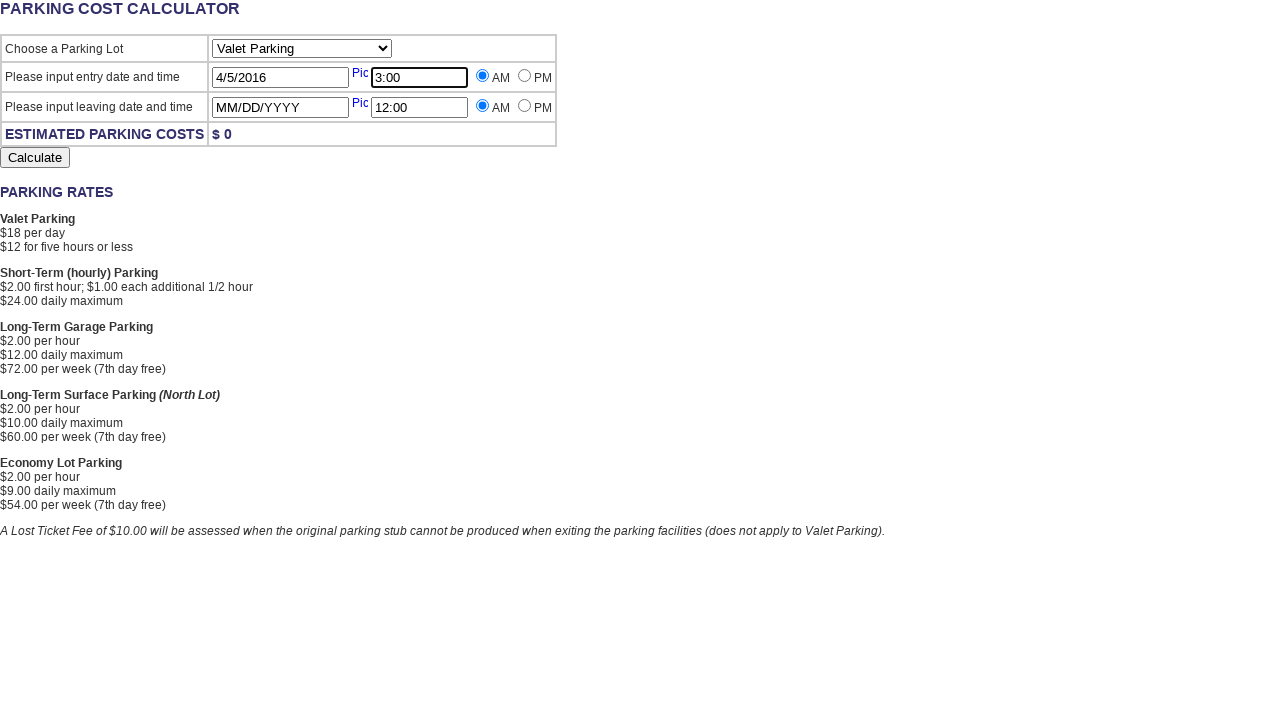

Selected AM for starting time at (482, 76) on input[name='StartingTimeAMPM'][value='AM']
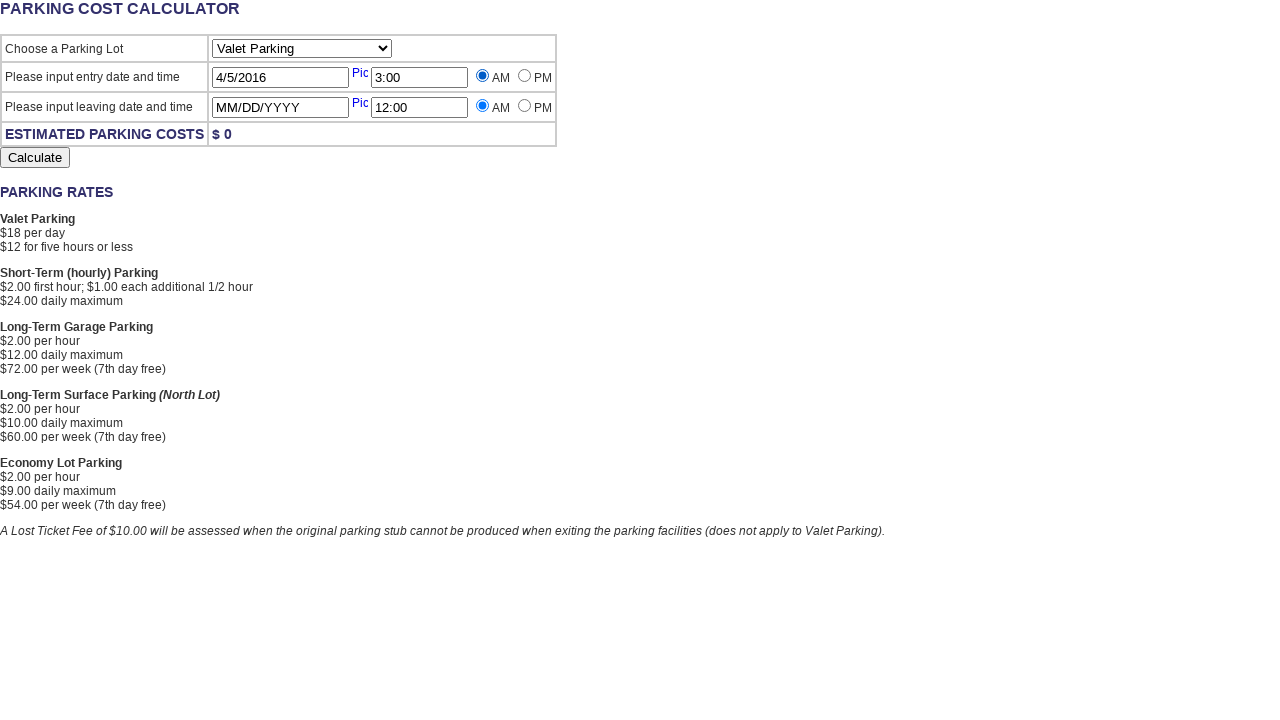

Filled leaving date with 4/5/2016 on #LeavingDate
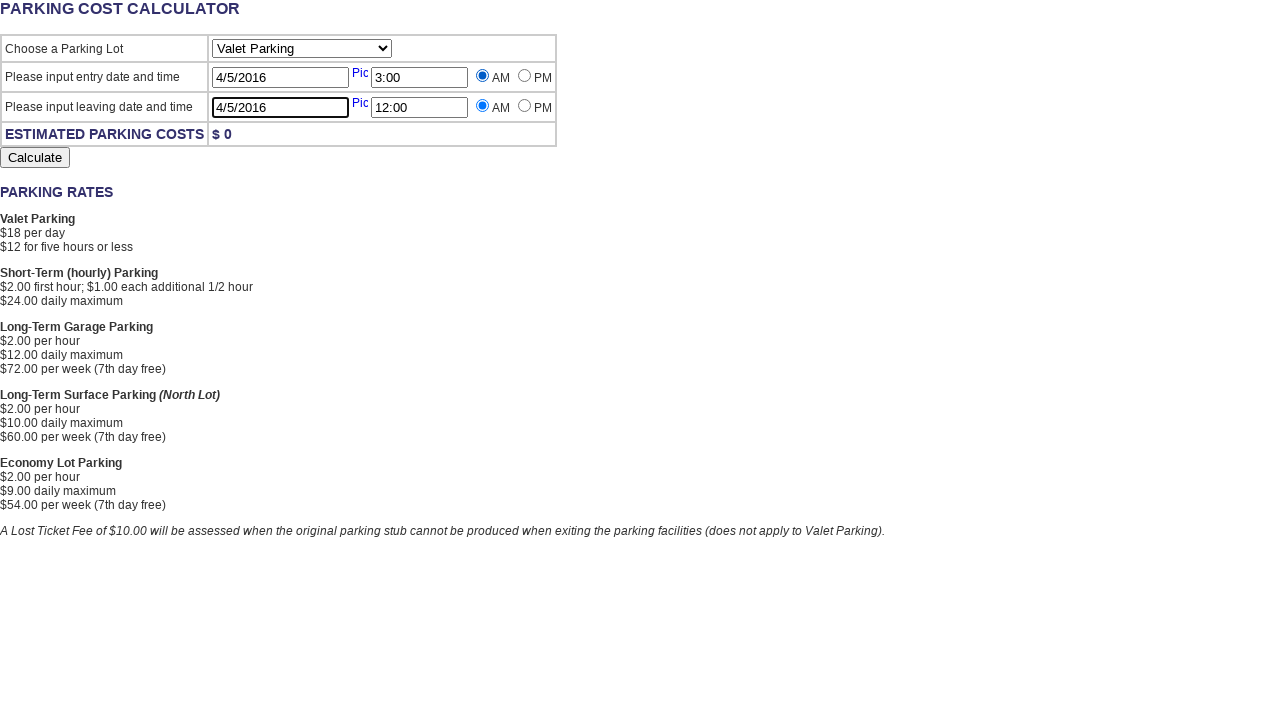

Filled leaving time with 8:00 on #LeavingTime
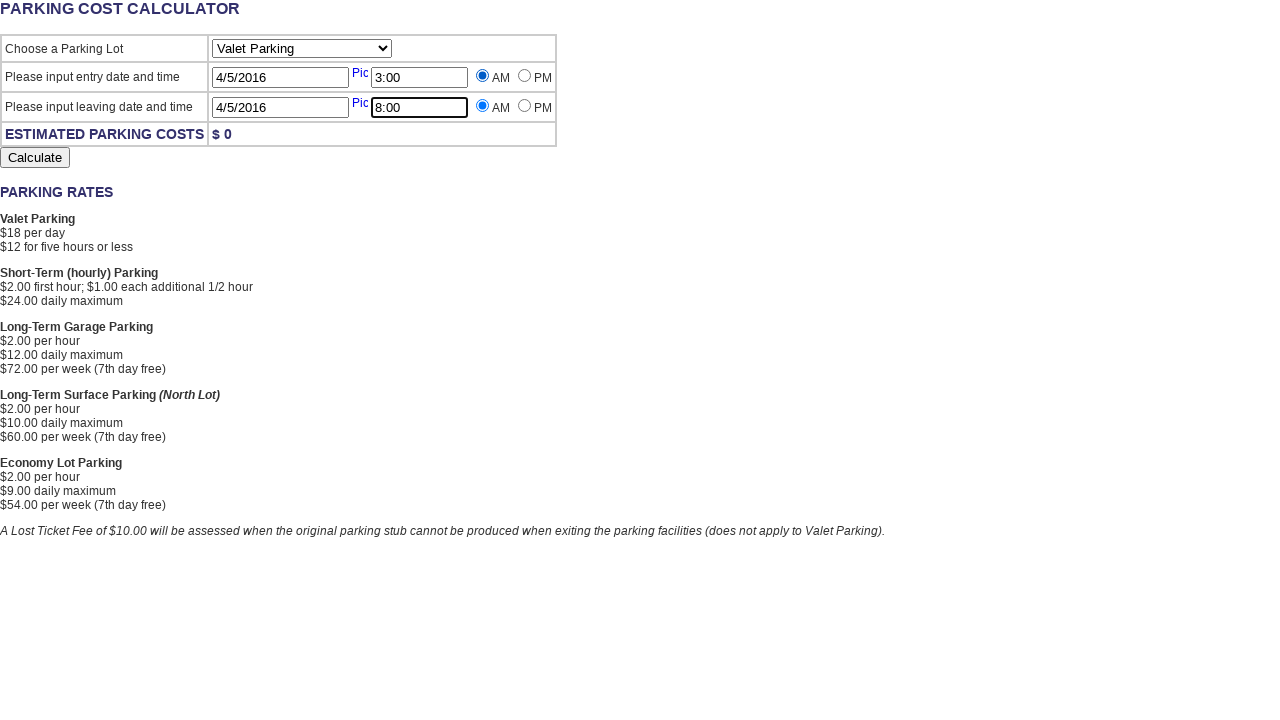

Selected AM for leaving time at (482, 106) on input[name='LeavingTimeAMPM'][value='AM']
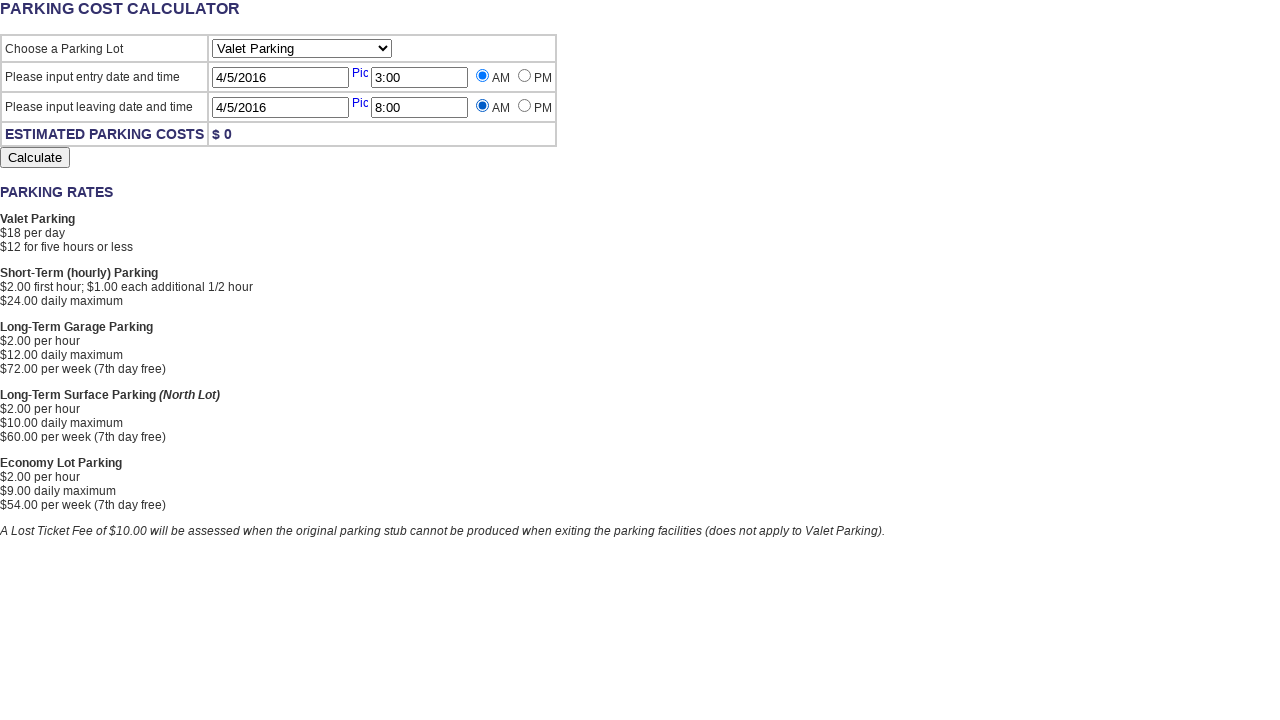

Clicked Calculate button to compute valet parking rate for 5 hours at (35, 158) on input[value='Calculate']
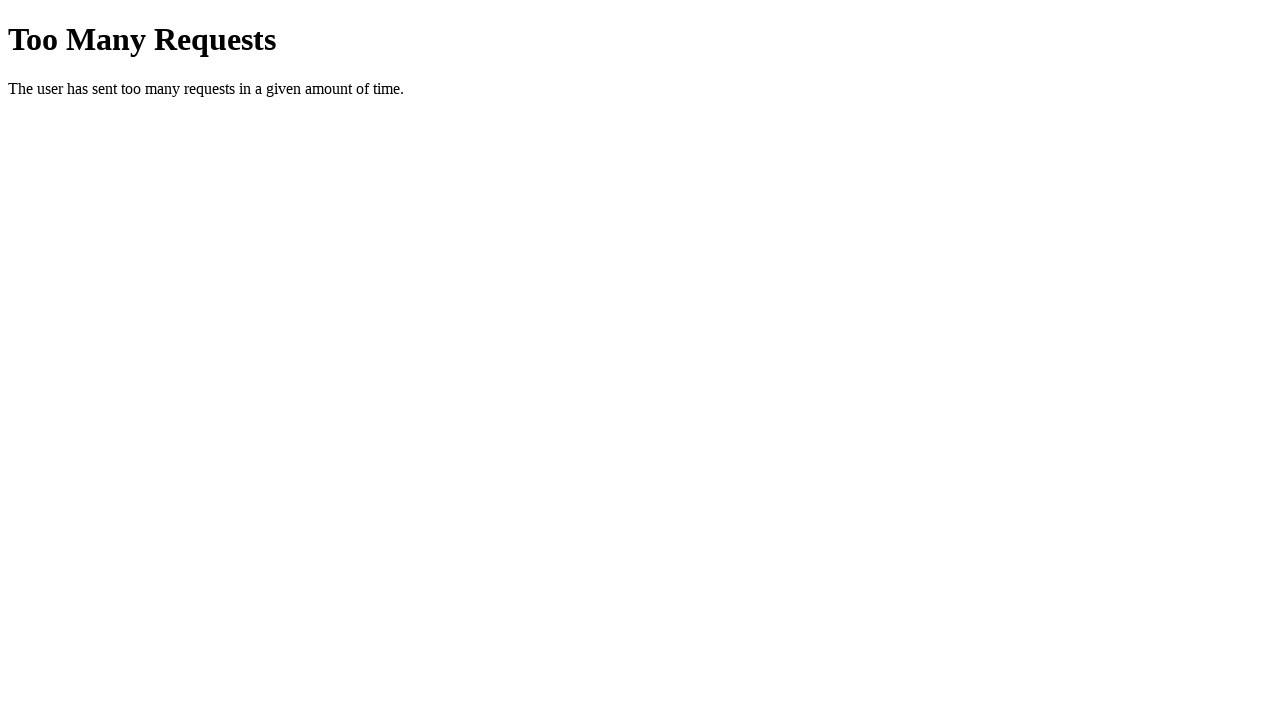

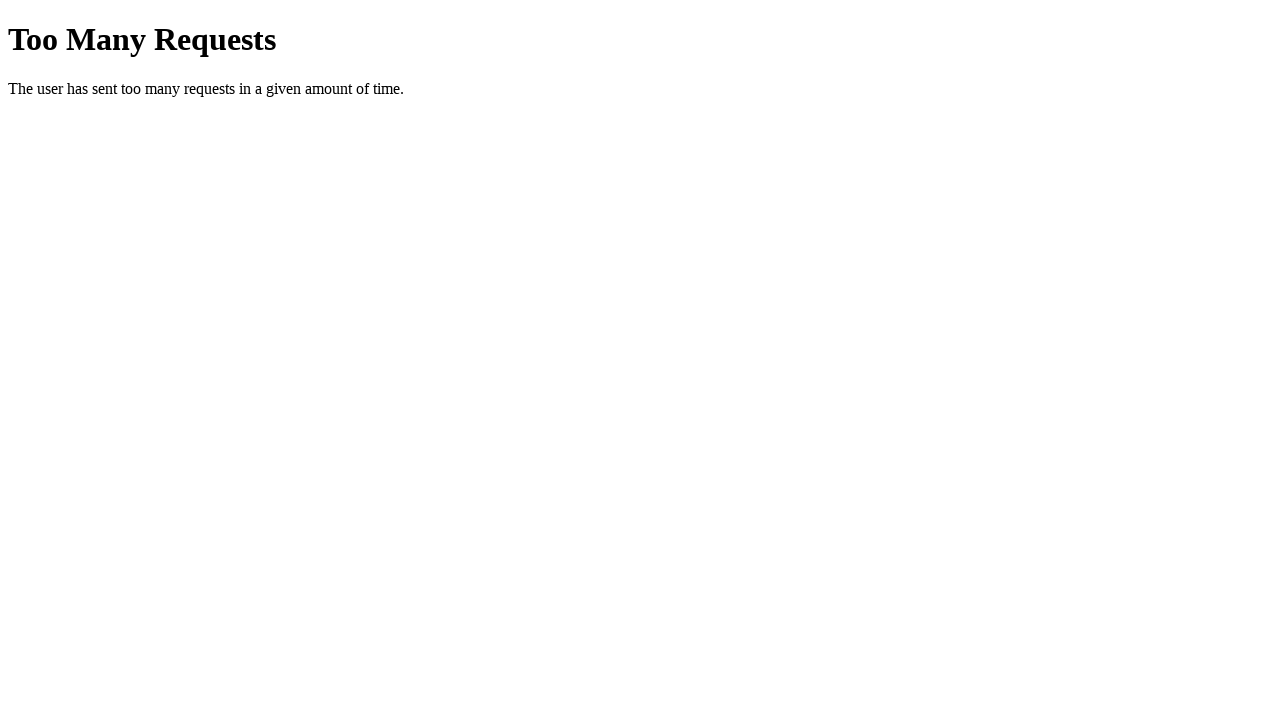